Tests basic browser navigation on Google Play Store by clicking an app link, then testing back, forward, and refresh navigation functions

Starting URL: https://play.google.com/store?hl=ko

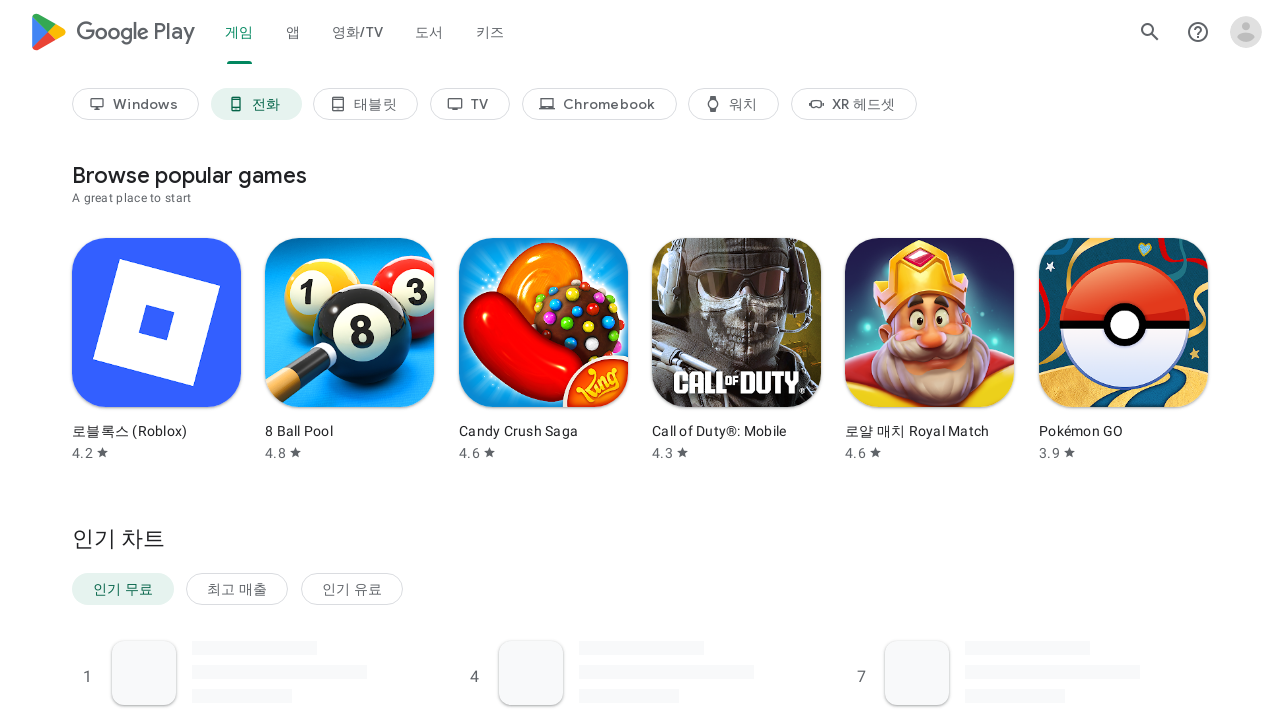

Waited for app links to load in Google Play Store
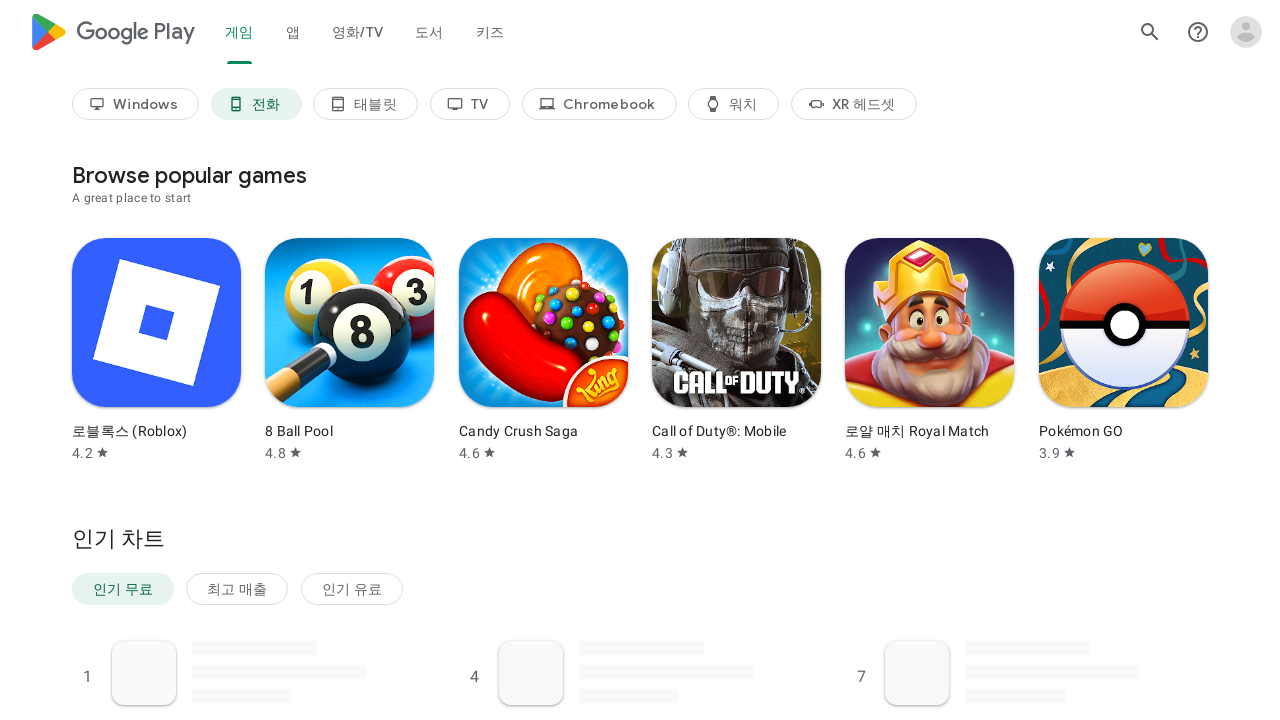

Located app links in the featured section
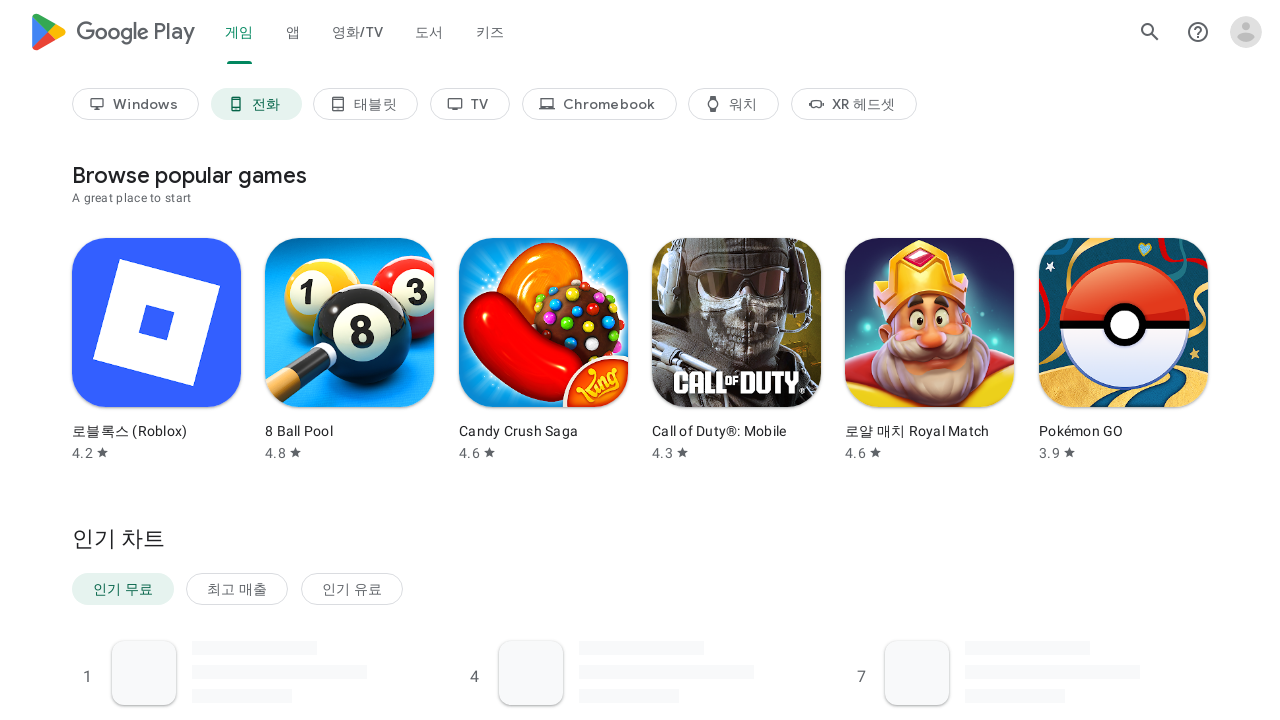

Clicked on the first app link to navigate to app detail page at (157, 351) on a[href*="/store/apps/details"] >> nth=0
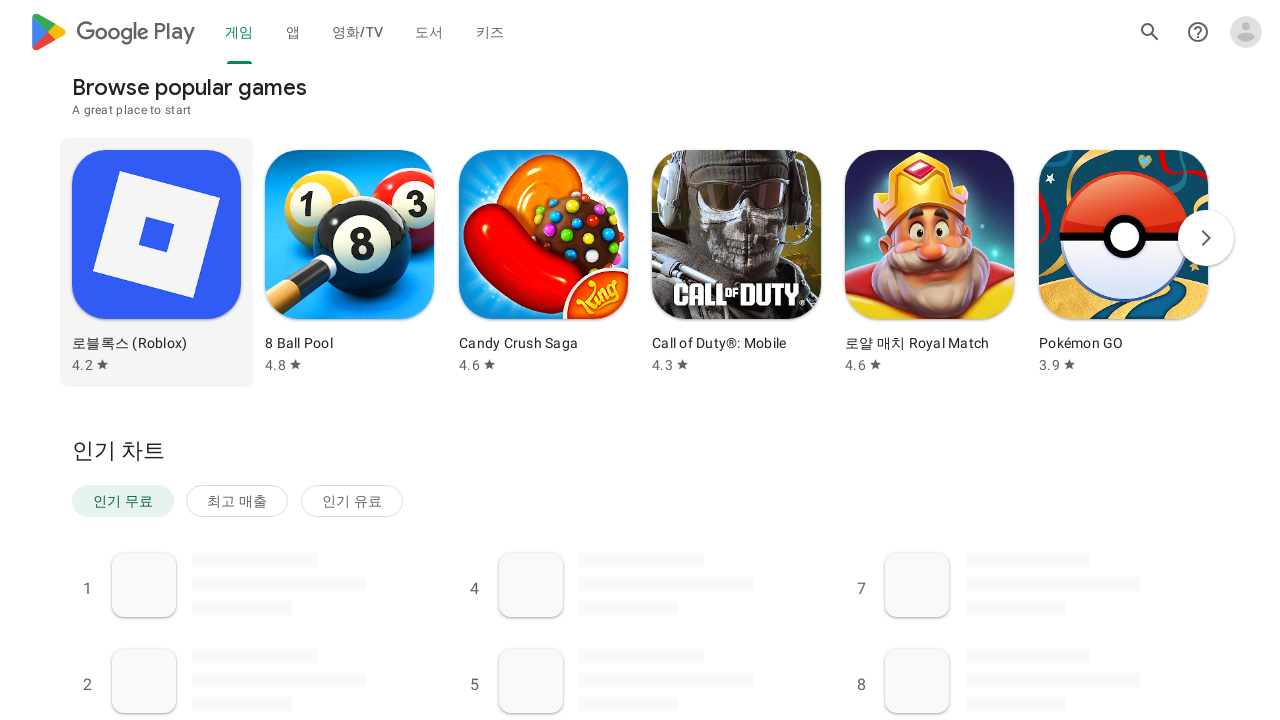

App detail page loaded and network idle
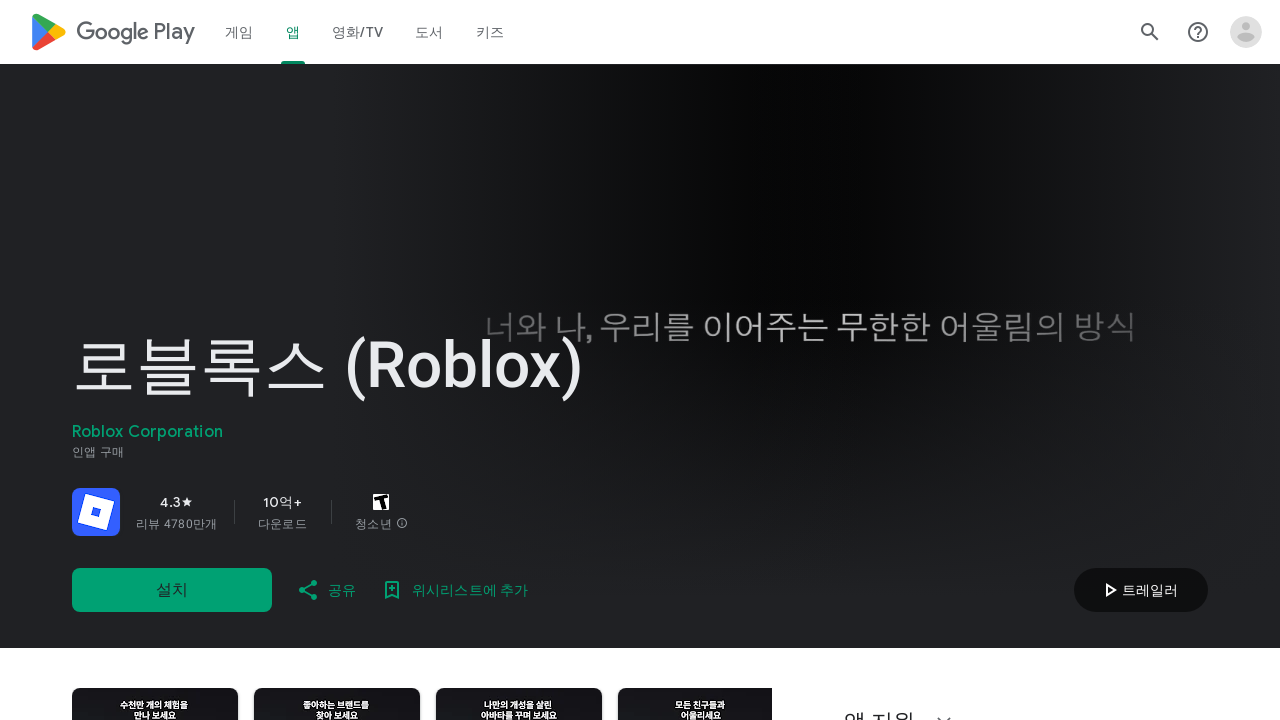

Navigated back to Google Play Store homepage
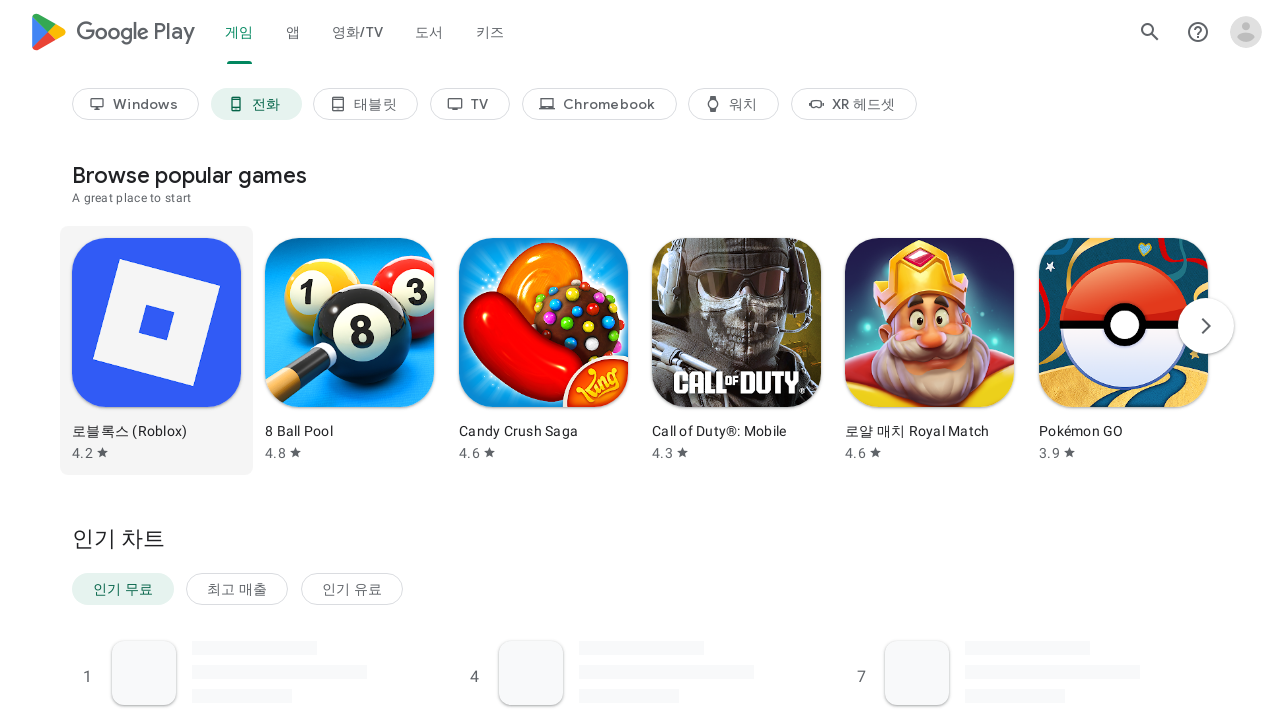

Google Play Store homepage loaded and network idle
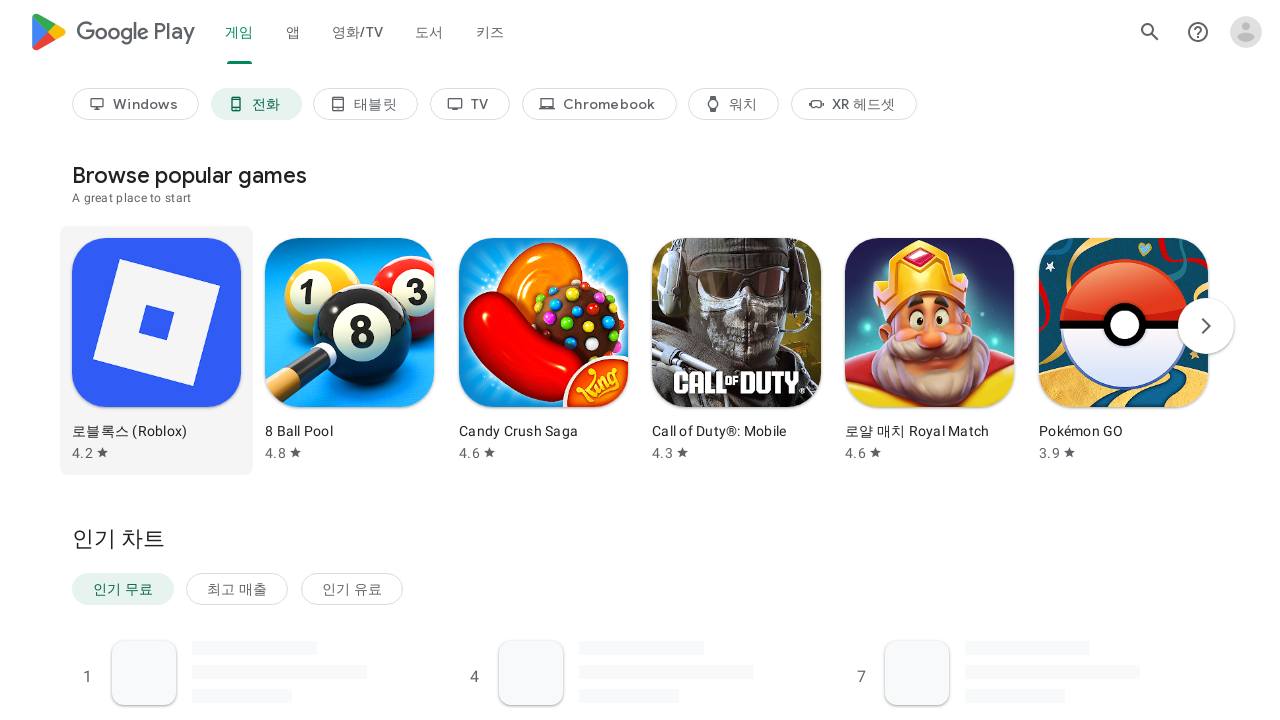

Navigated forward to app detail page
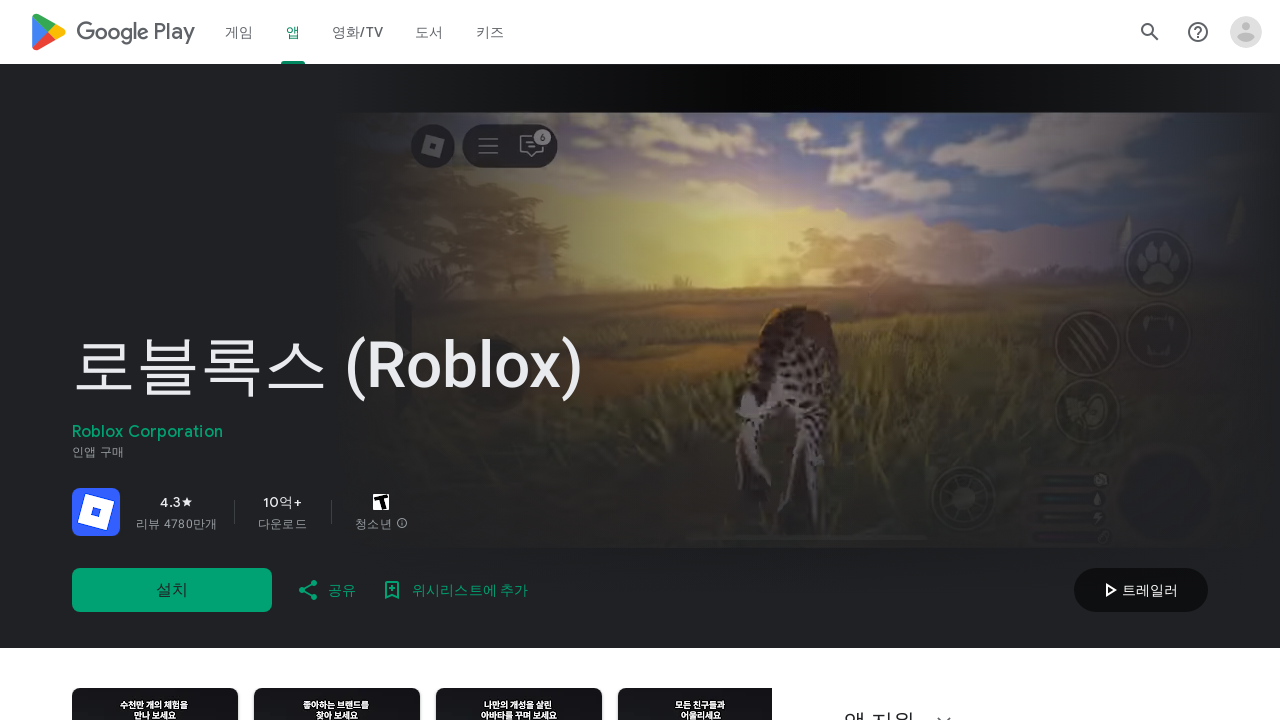

App detail page loaded and network idle after forward navigation
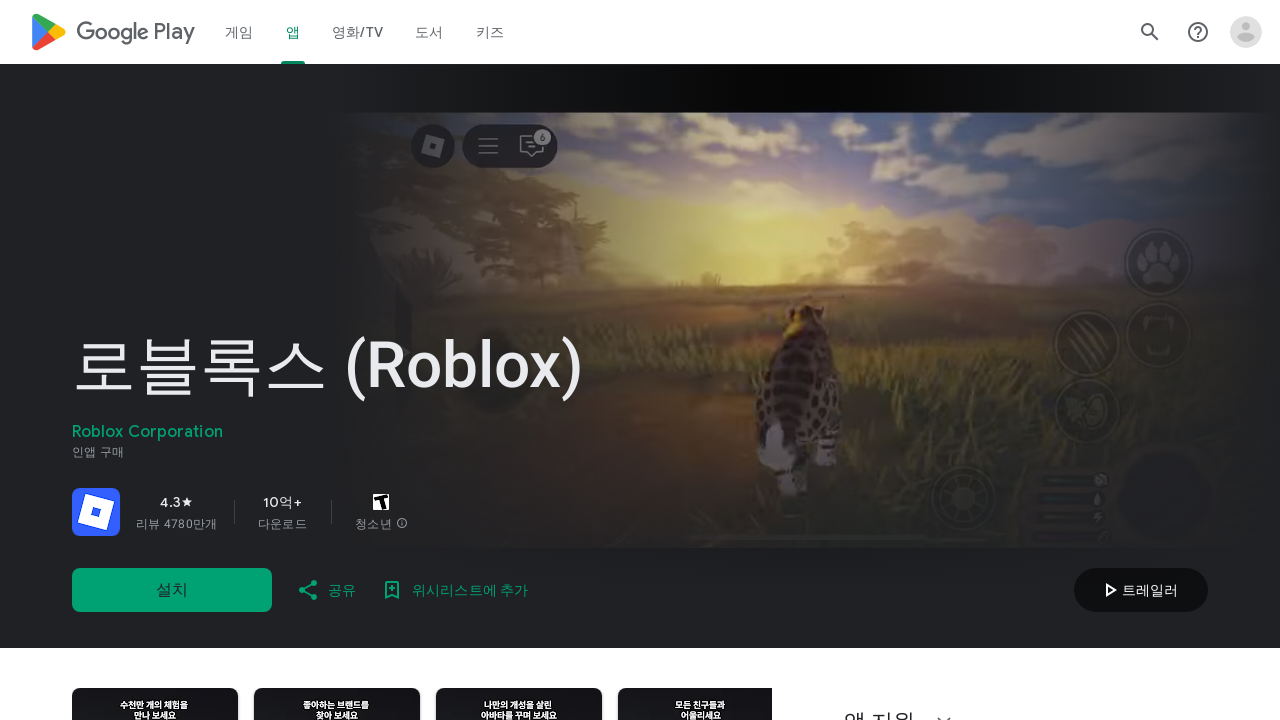

Refreshed the current app detail page
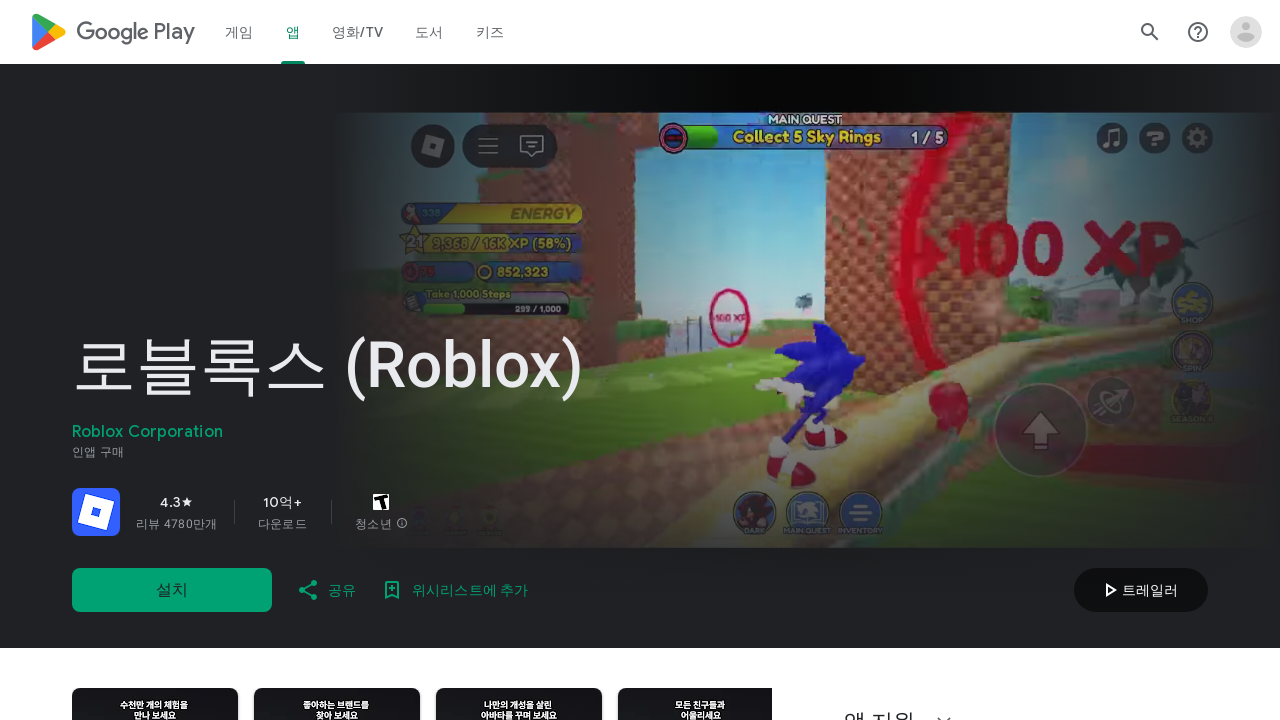

App detail page loaded and network idle after refresh
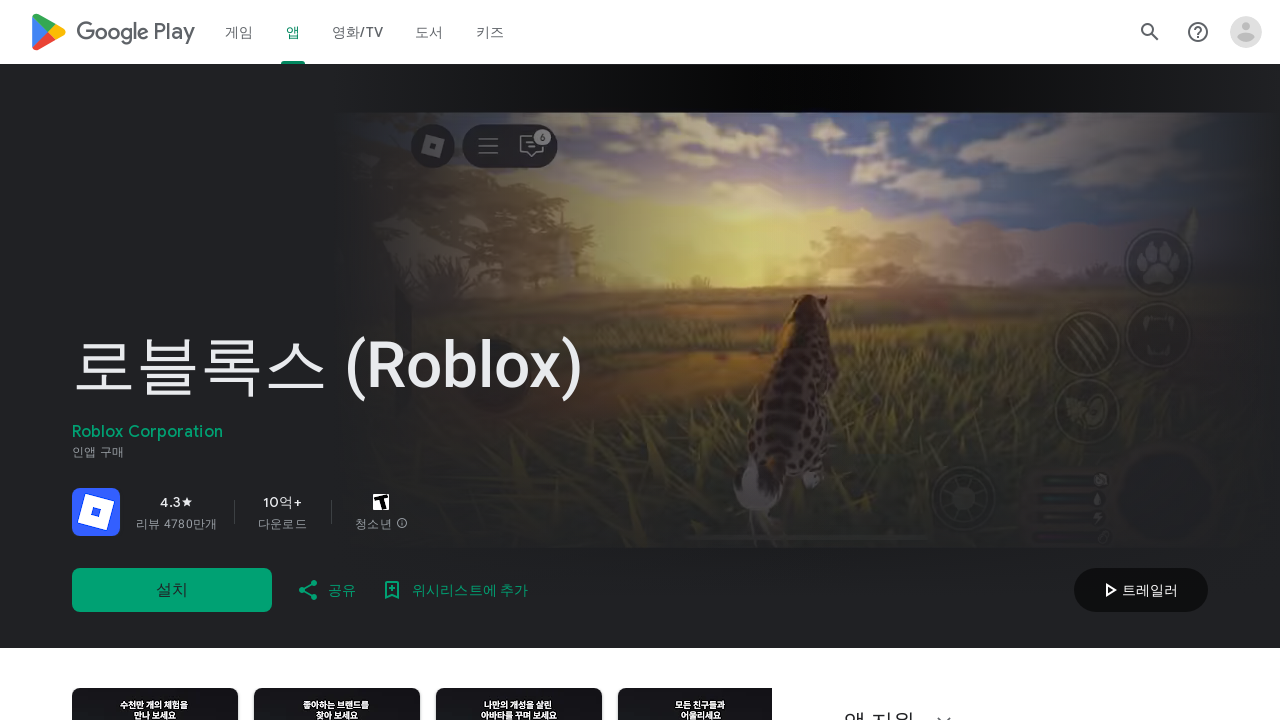

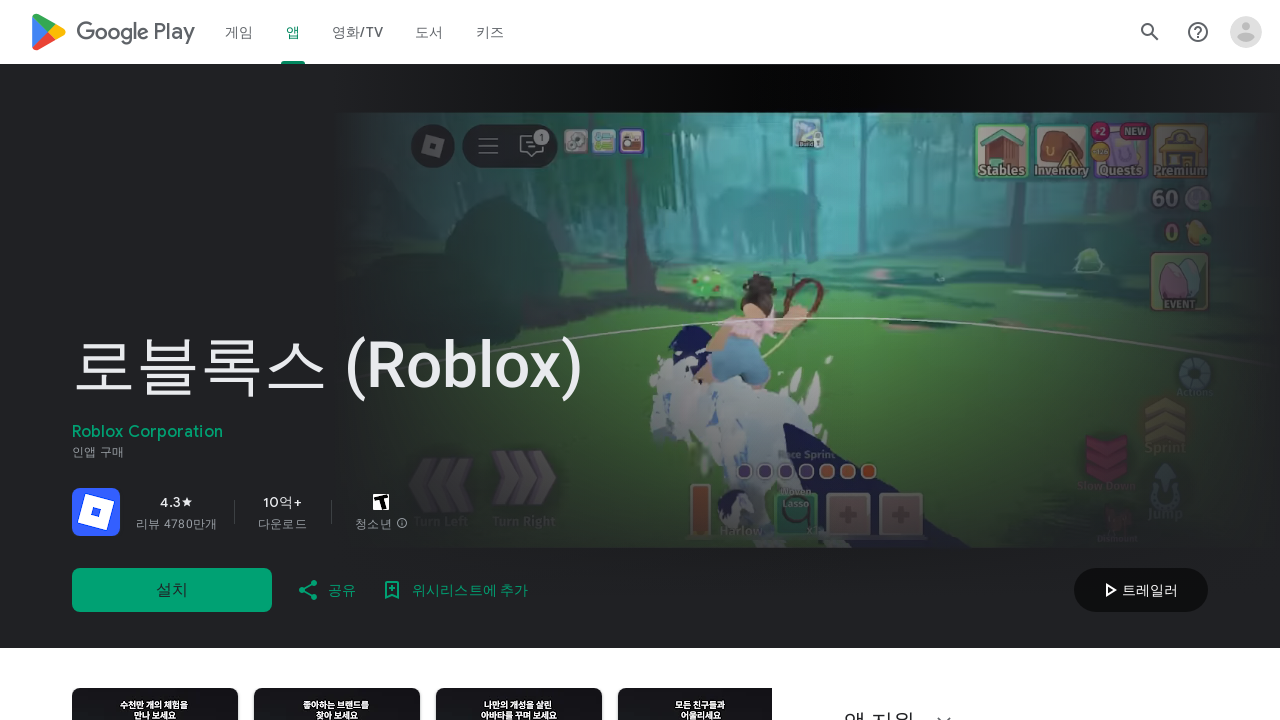